Tests alert functionality with text input by navigating to the alert with textbox section, triggering an alert prompt, entering text, and accepting it

Starting URL: https://demo.automationtesting.in/Alerts.html

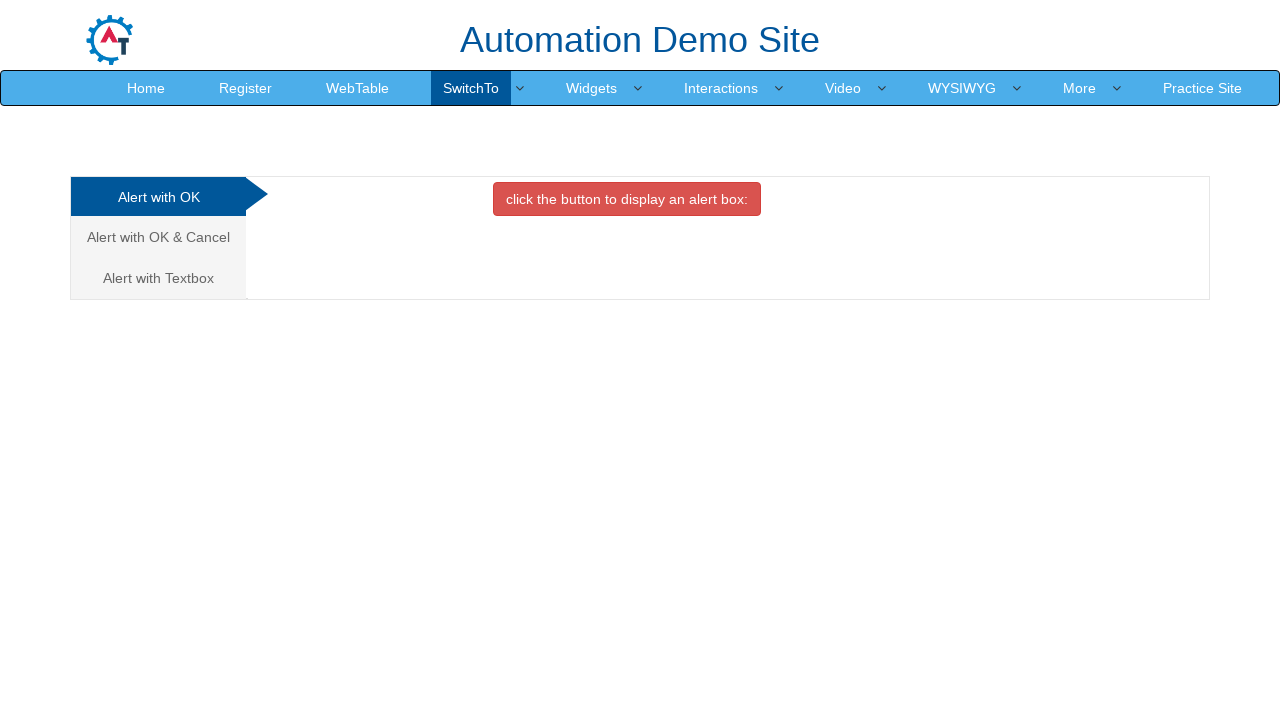

Clicked on 'Alert with Textbox' tab at (158, 278) on xpath=//a[text()='Alert with Textbox ']
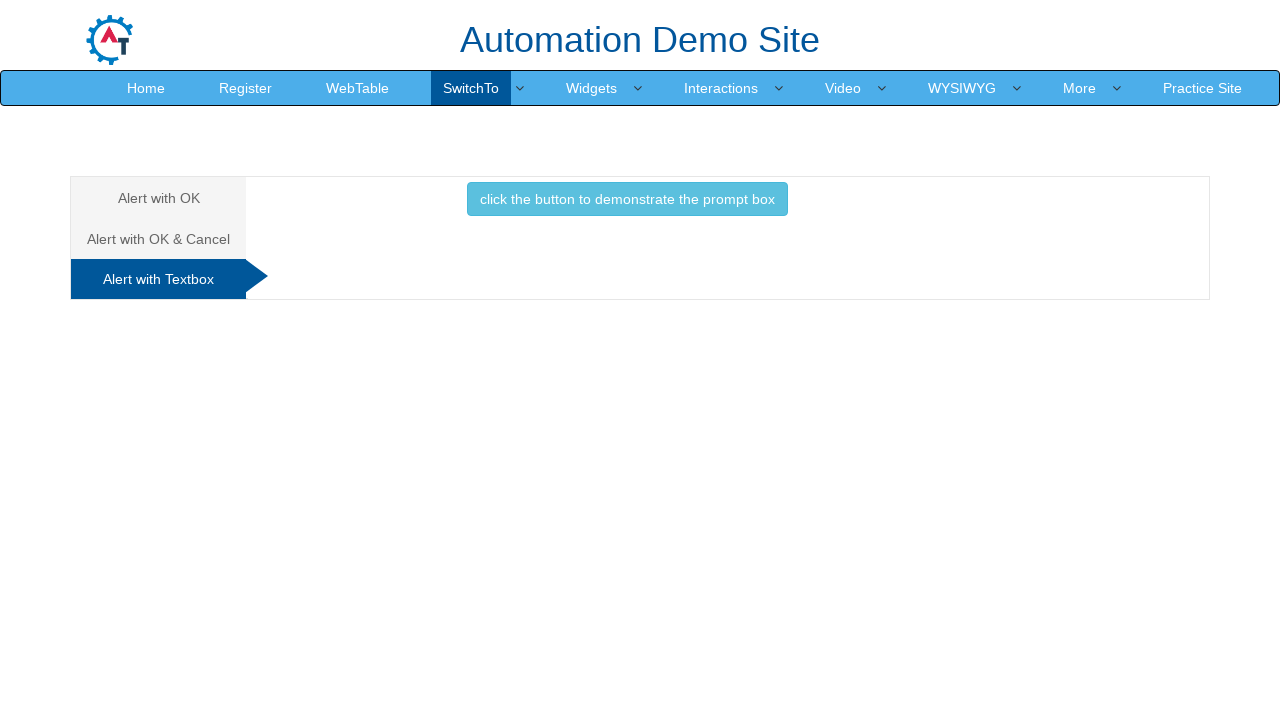

Clicked button to trigger prompt alert at (627, 199) on xpath=//button[@class='btn btn-info']
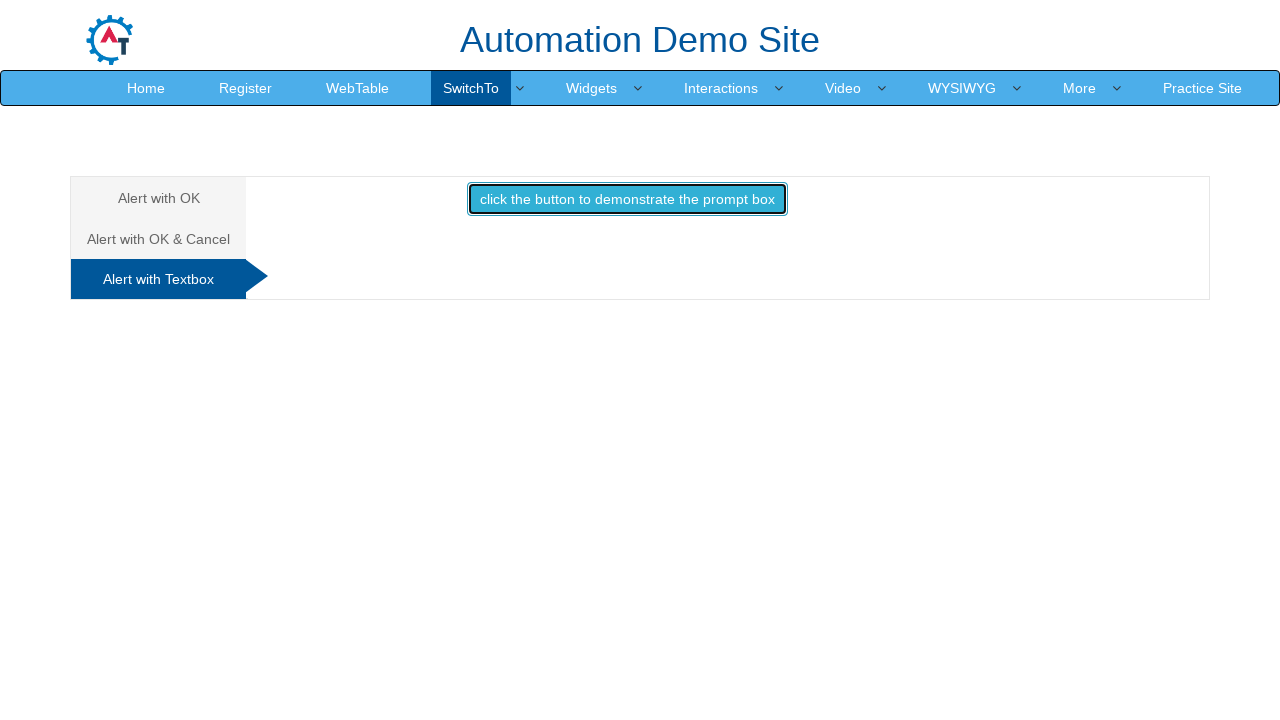

Set up dialog handler to accept with text 'Prasad K'
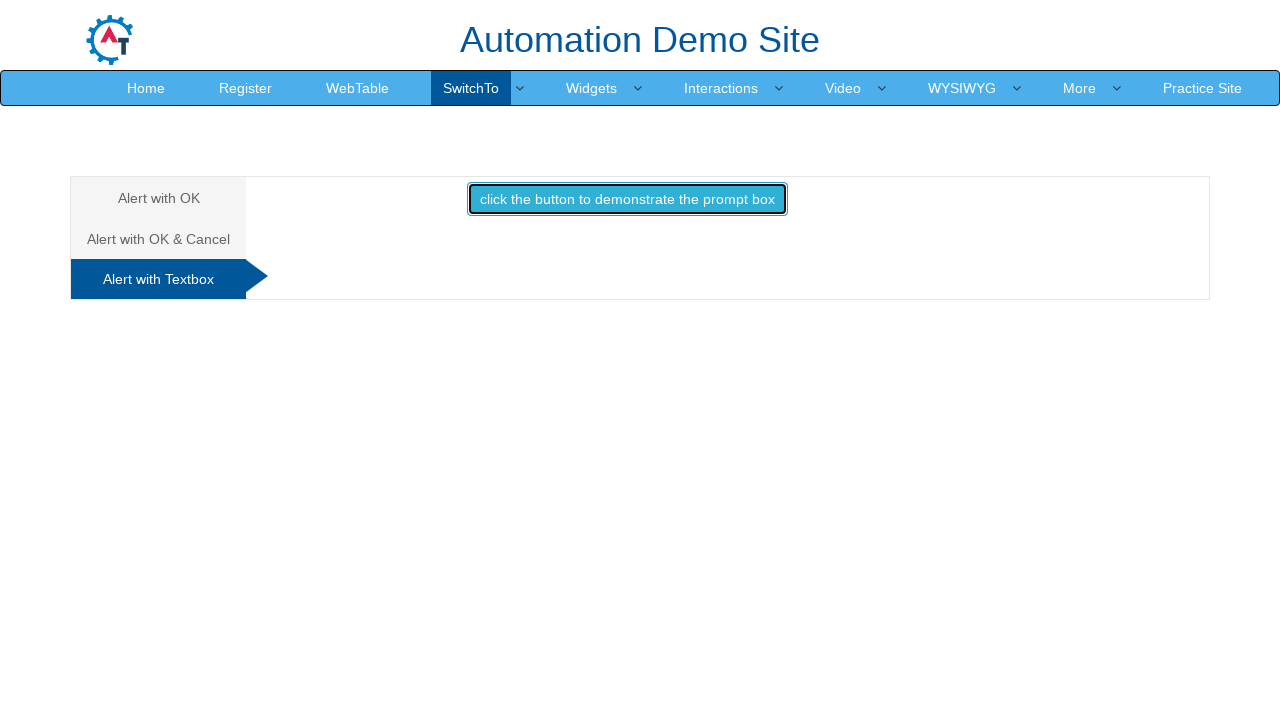

Clicked button to trigger alert prompt and accepted it with text input at (627, 199) on xpath=//button[@class='btn btn-info']
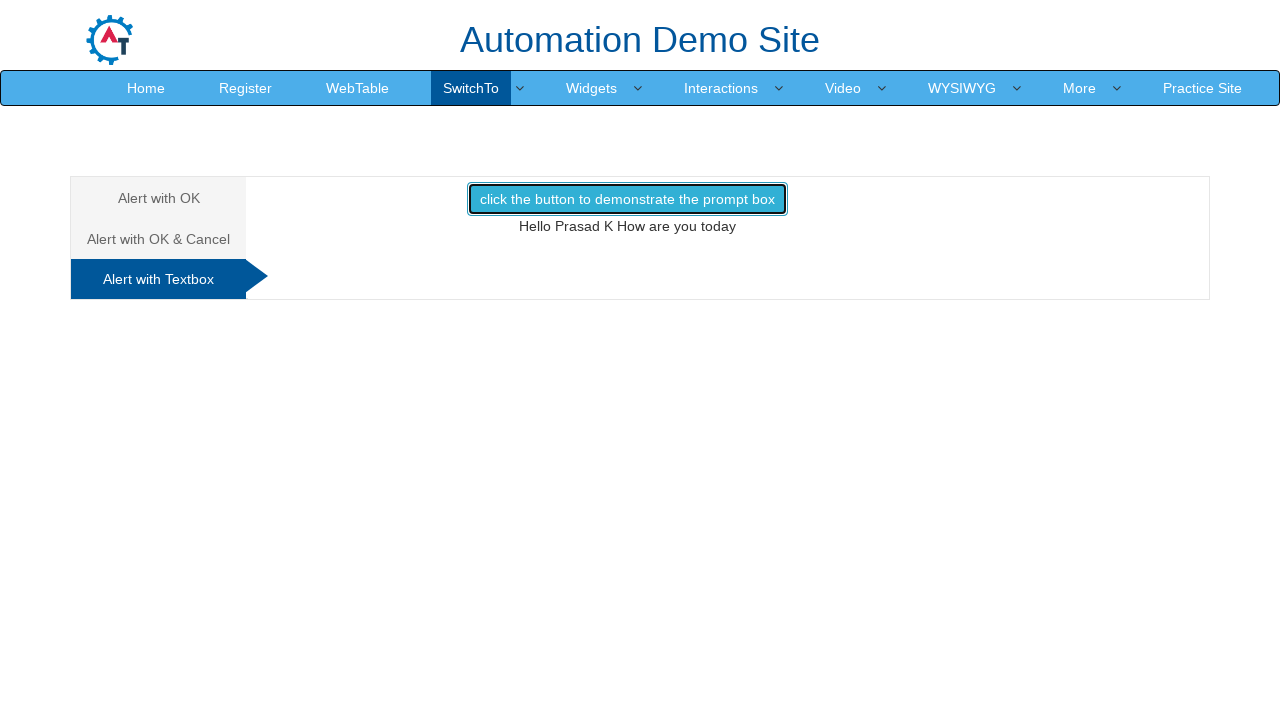

Result text appeared after accepting alert
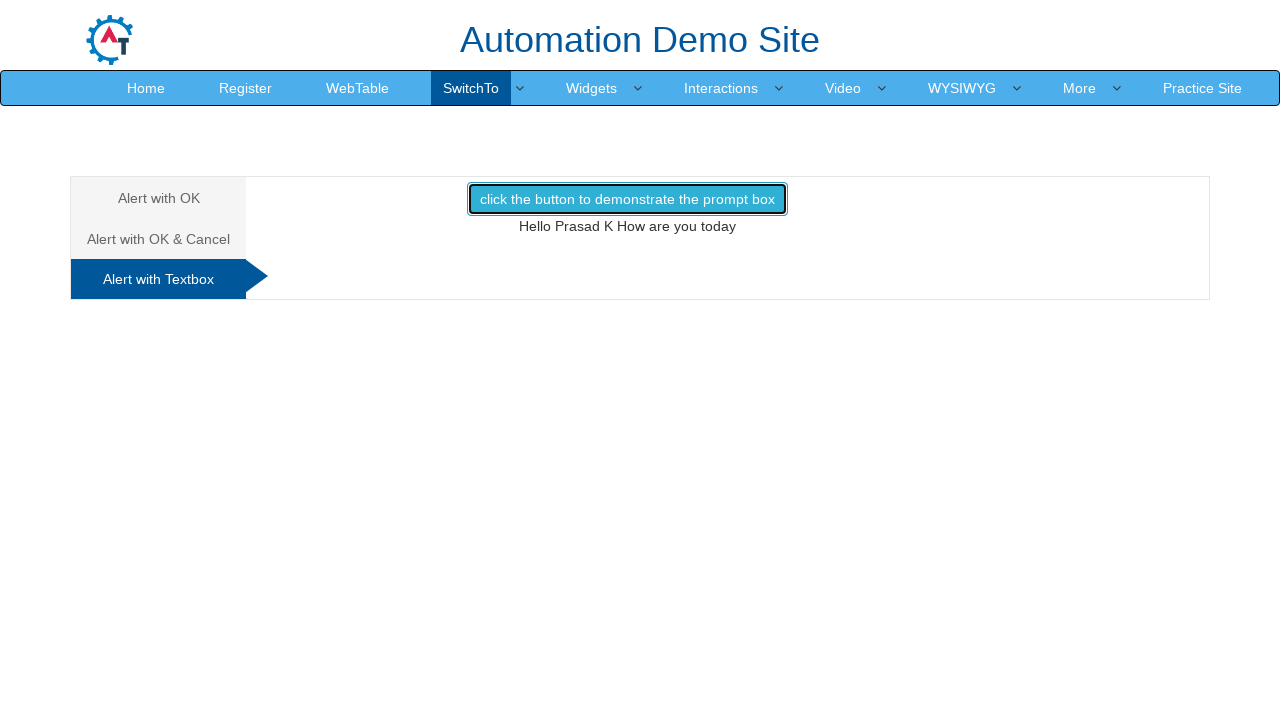

Retrieved result text: Hello Prasad K How are you today
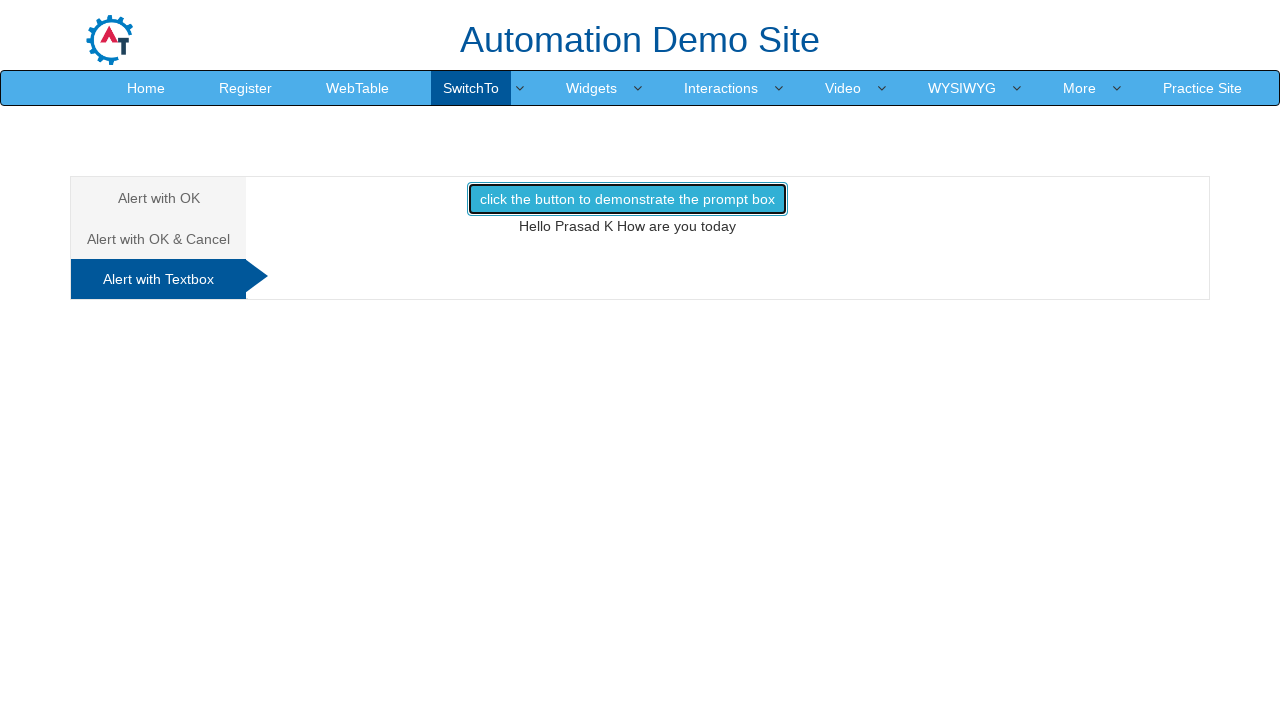

Printed result text to console
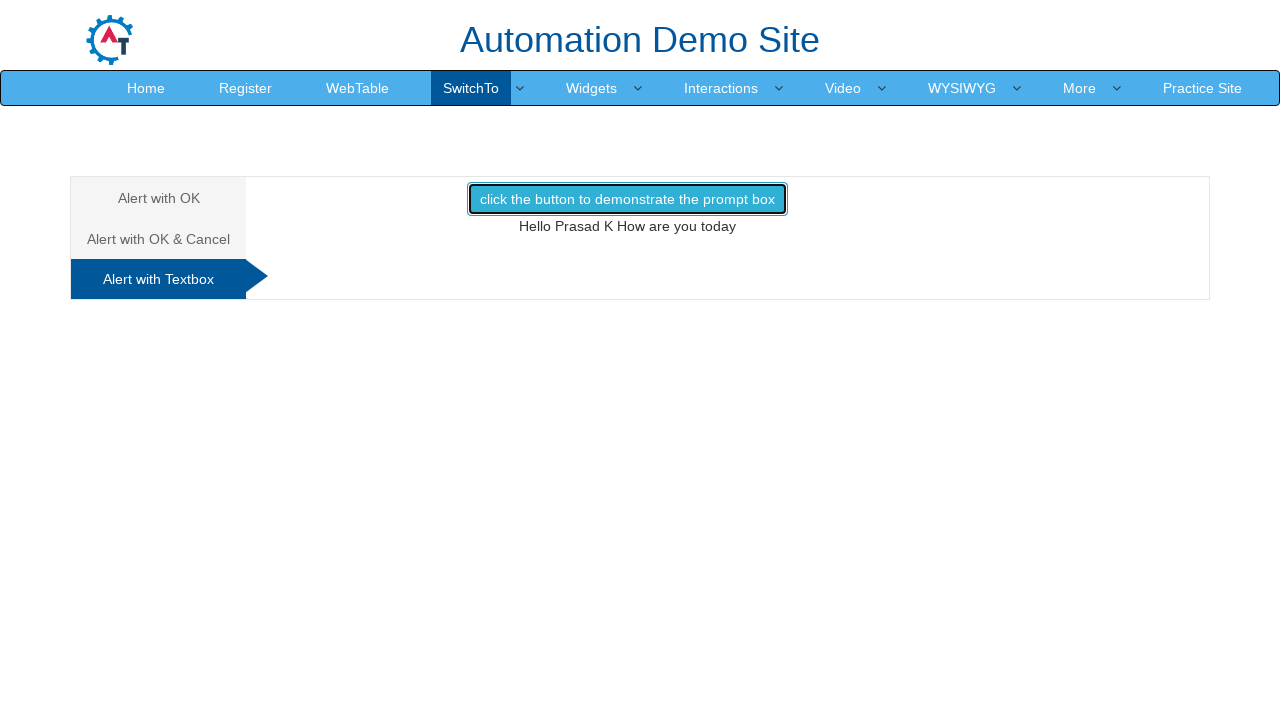

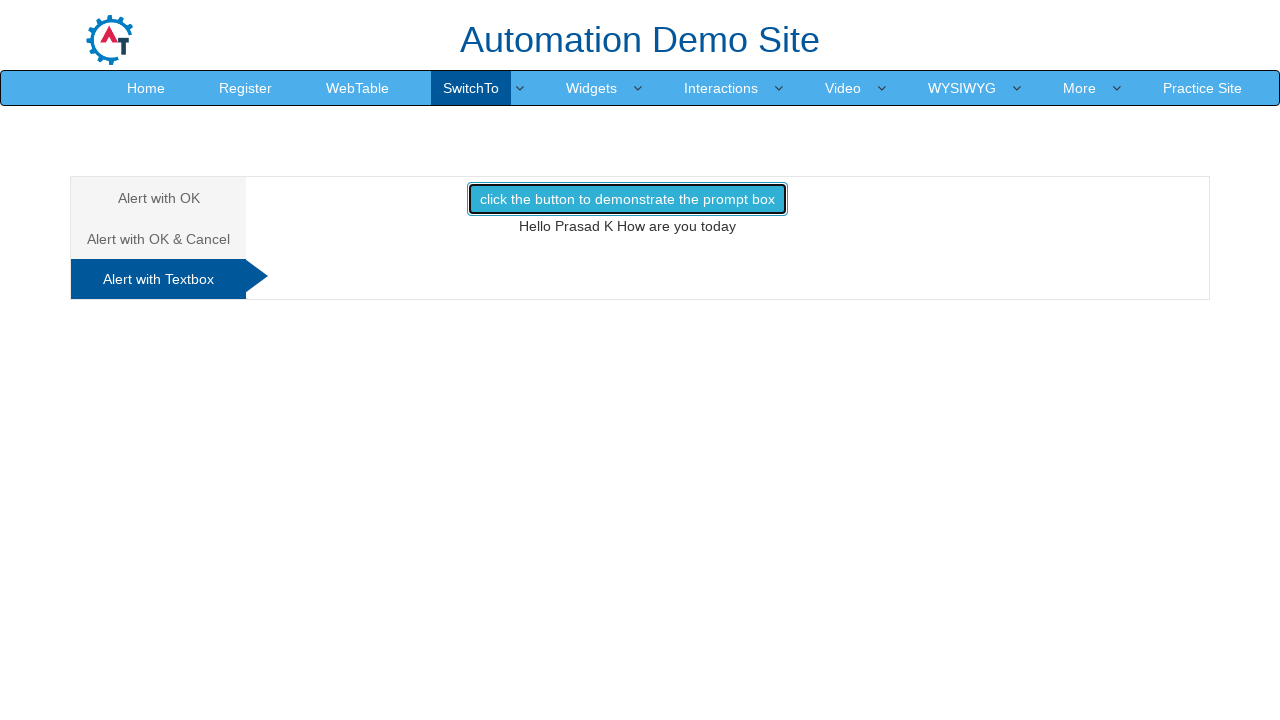